Tests a math quiz form by reading two numbers from the page, calculating their sum, selecting the correct answer from a dropdown, and submitting the form

Starting URL: https://suninjuly.github.io/selects2.html

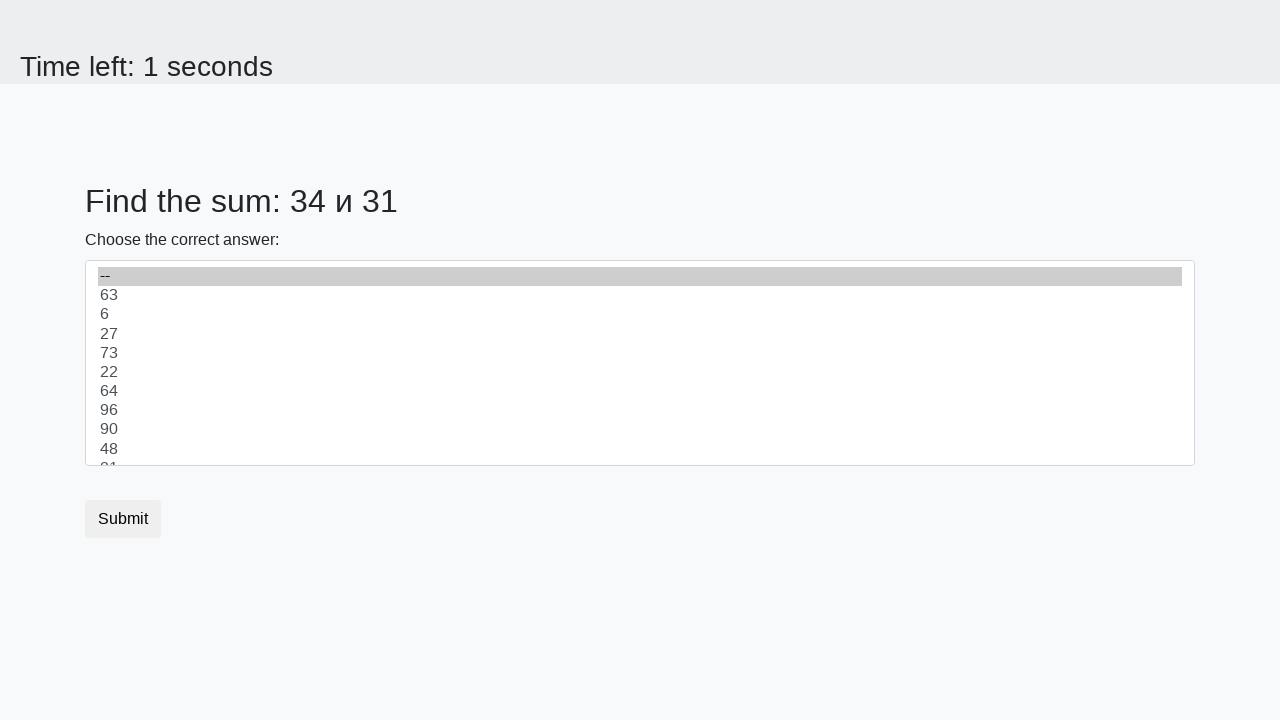

Read first number from #num1 element
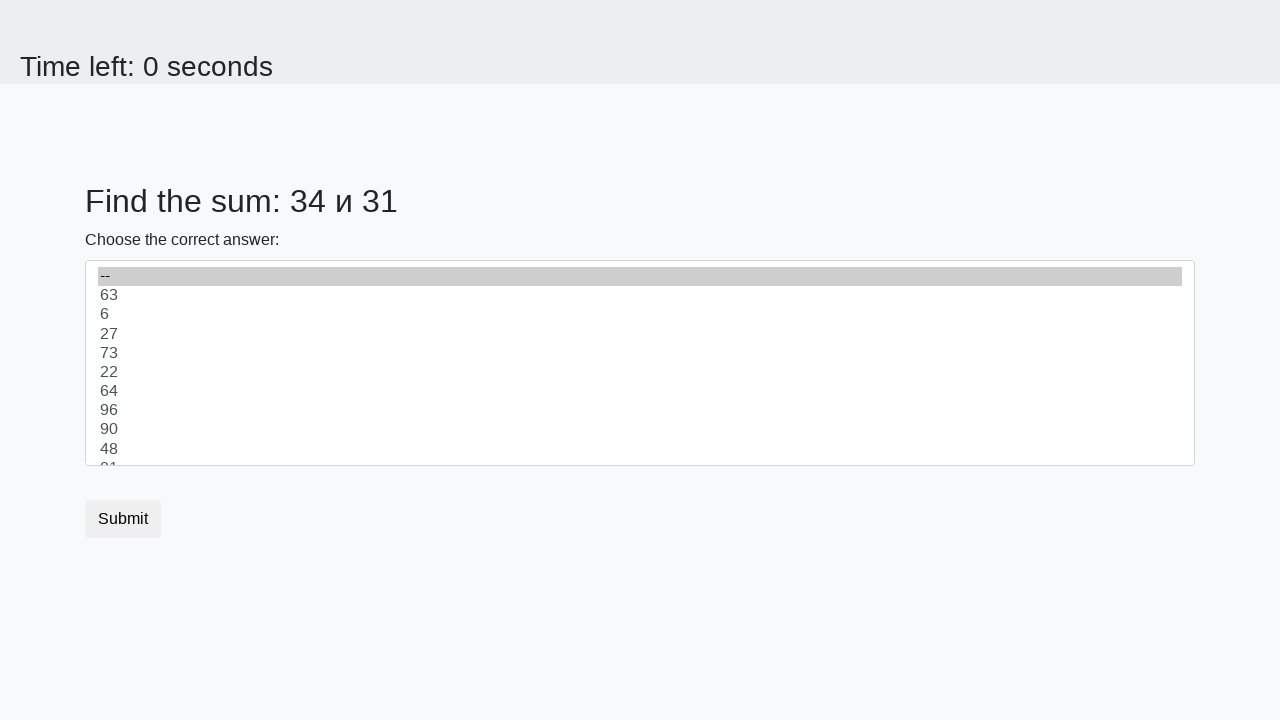

Read second number from #num2 element
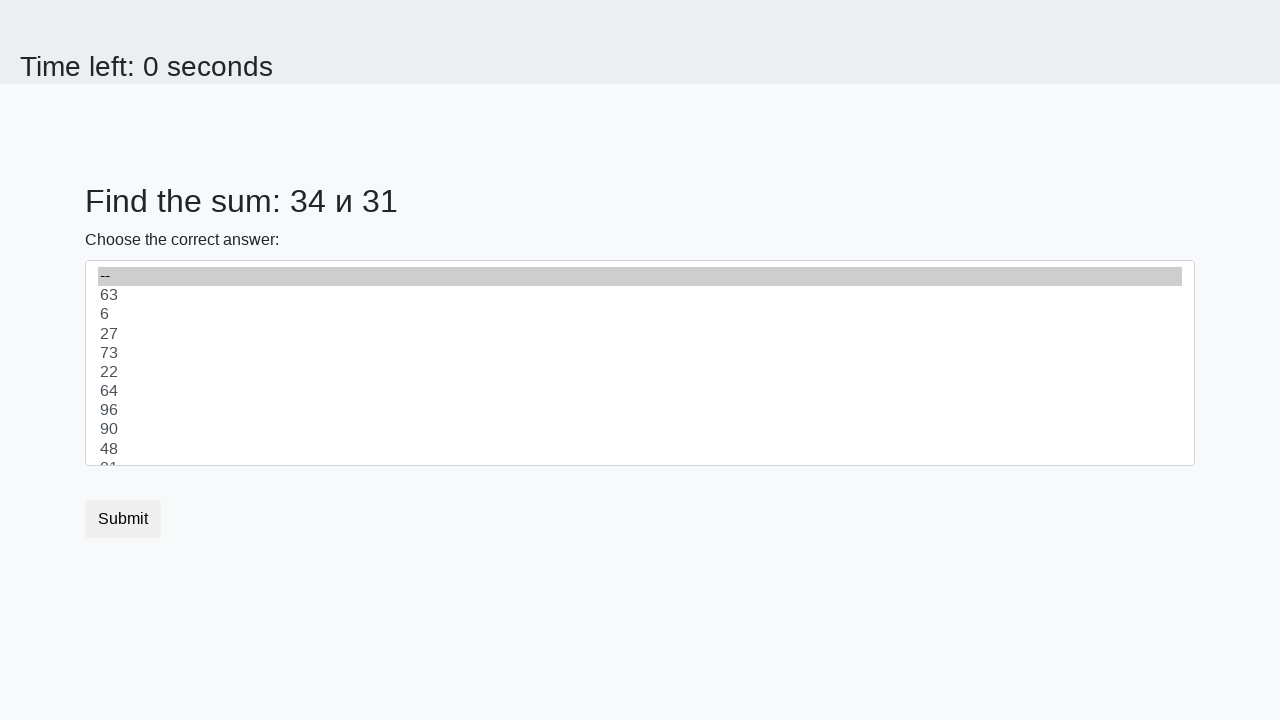

Calculated sum: 34 + 31 = 65
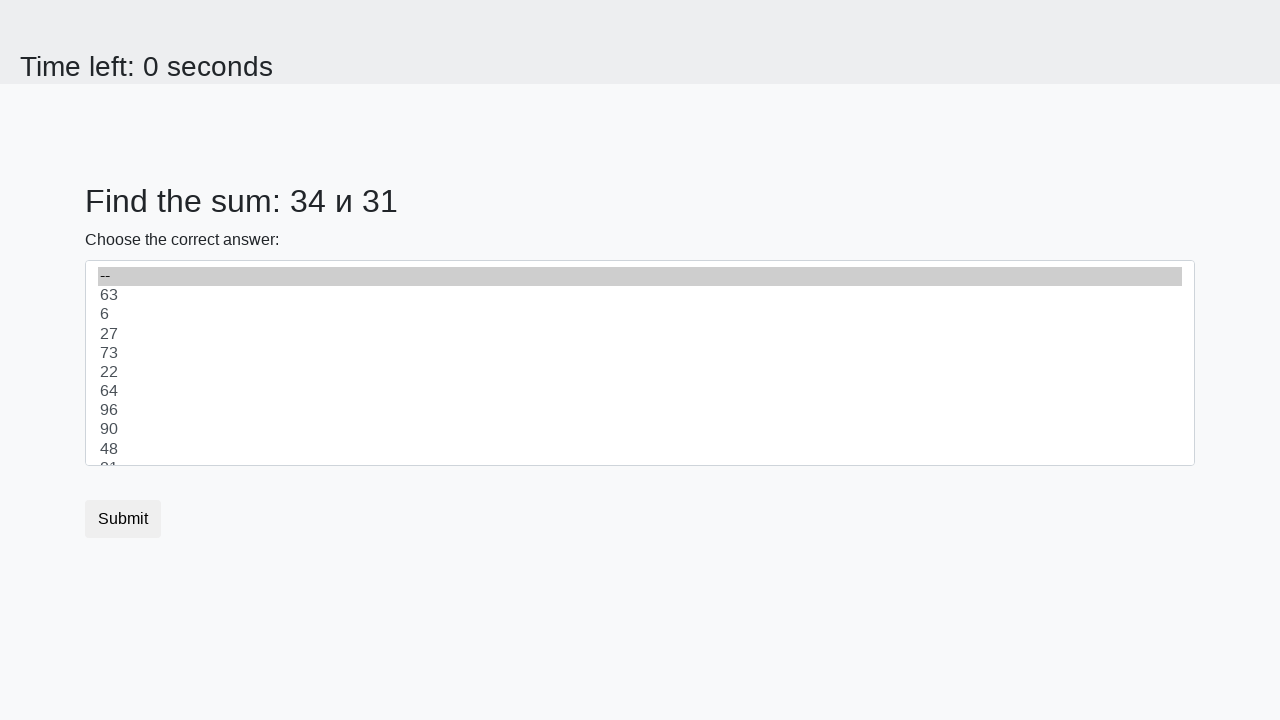

Selected 65 from the dropdown menu on select
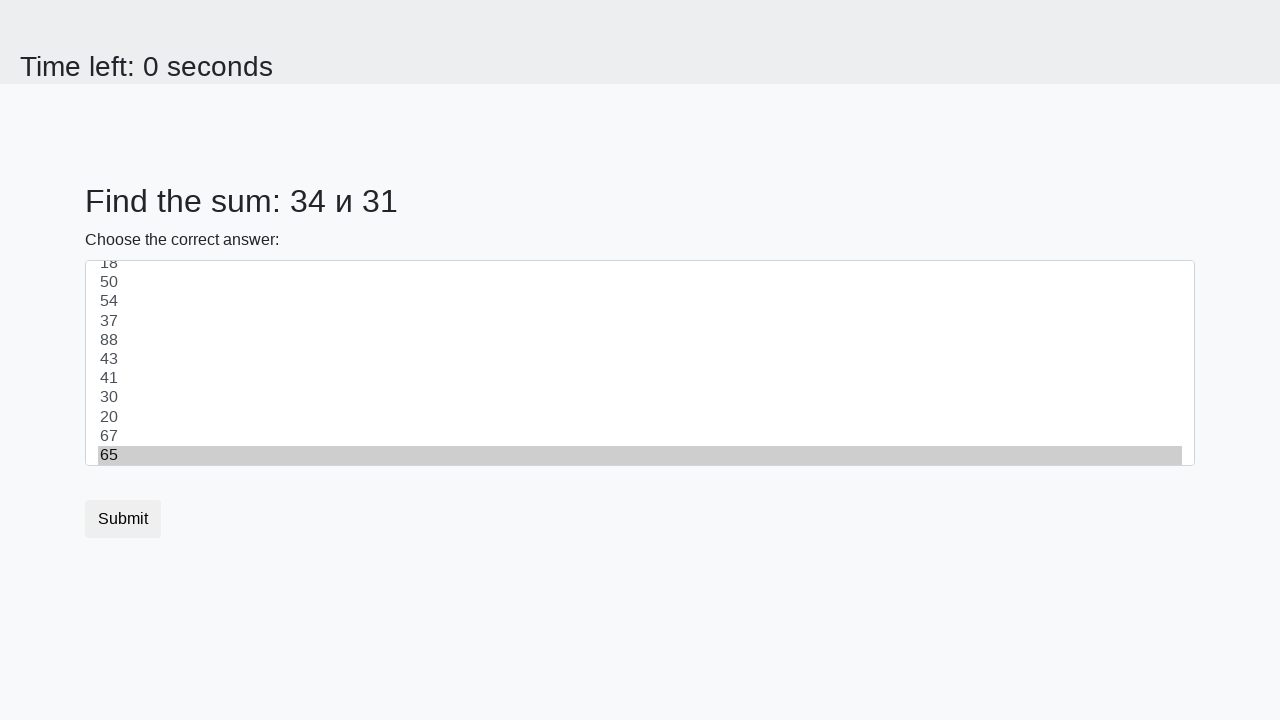

Clicked the submit button to submit the form at (123, 519) on .btn
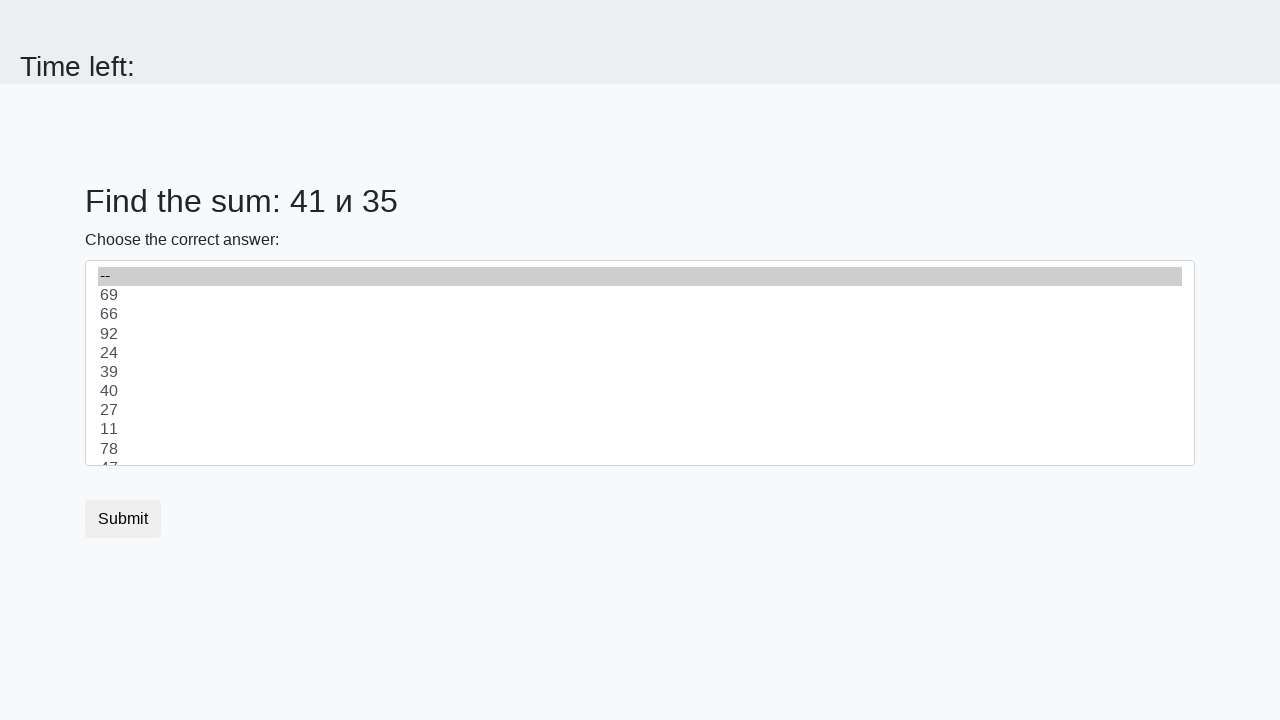

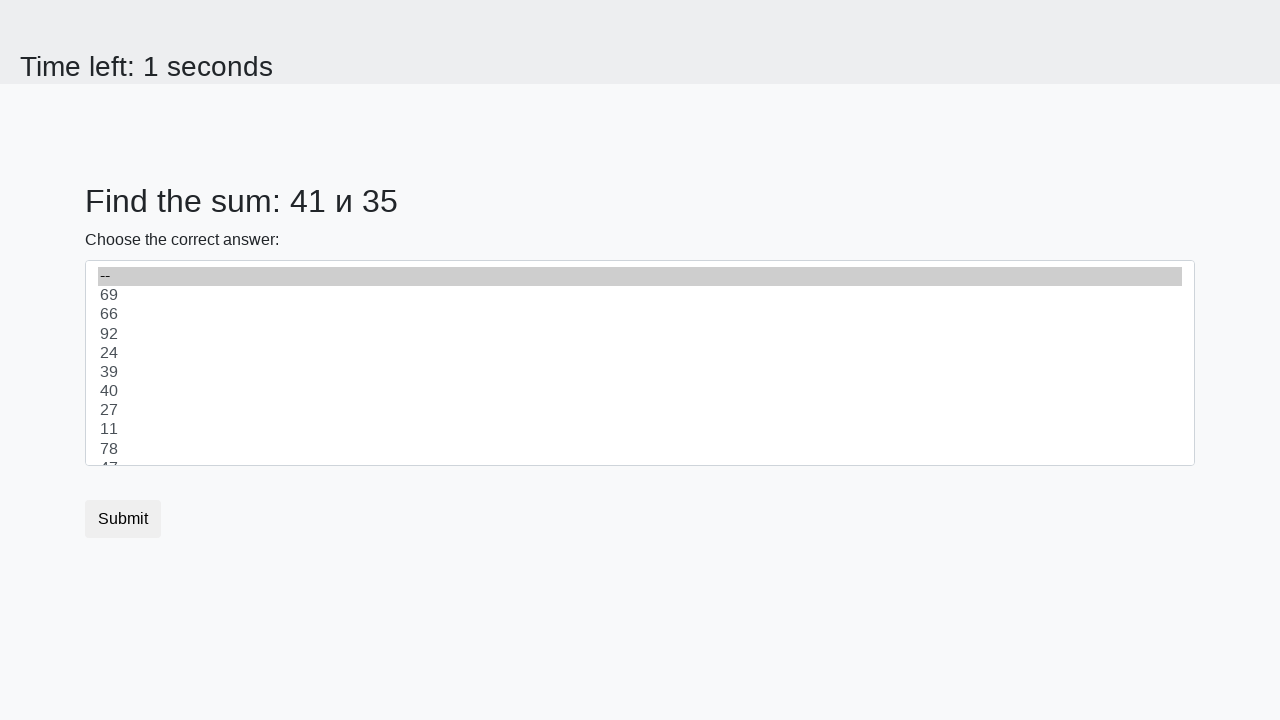